Tests sorting the Email column in ascending order by clicking the column header and verifying the email values are sorted alphabetically.

Starting URL: http://the-internet.herokuapp.com/tables

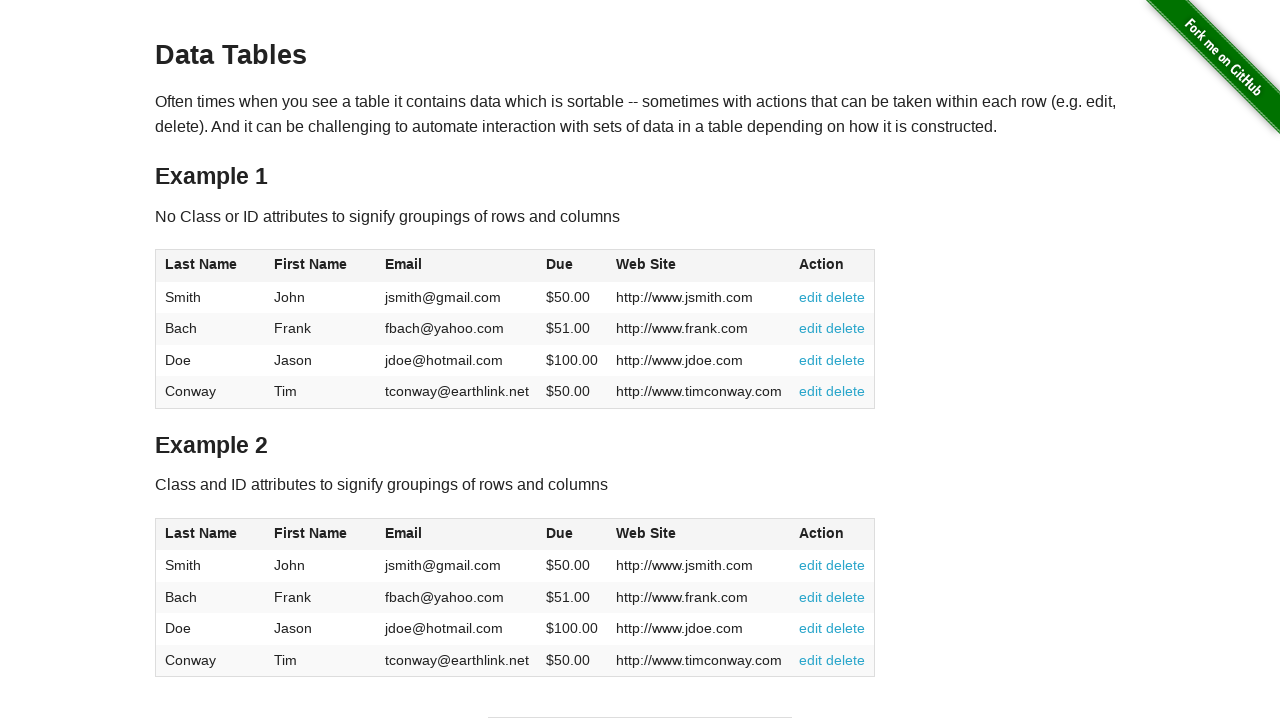

Clicked Email column header to sort ascending at (457, 266) on #table1 thead tr th:nth-of-type(3)
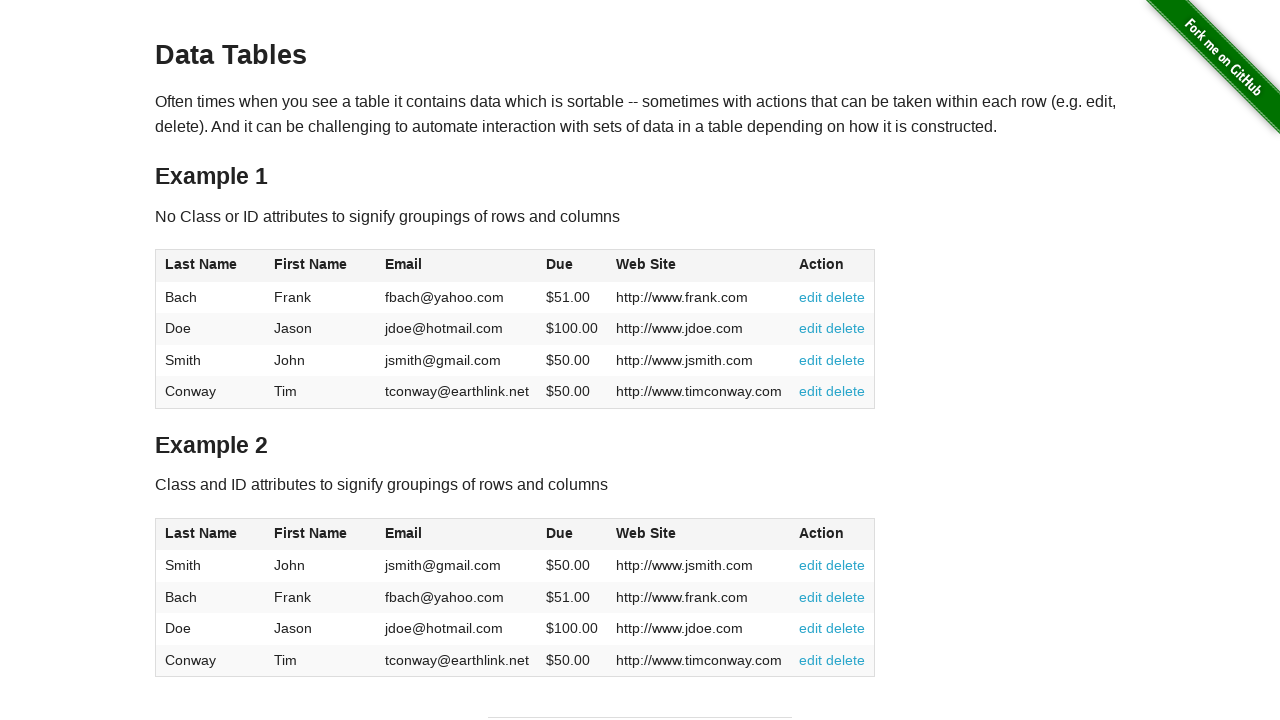

Email column values loaded
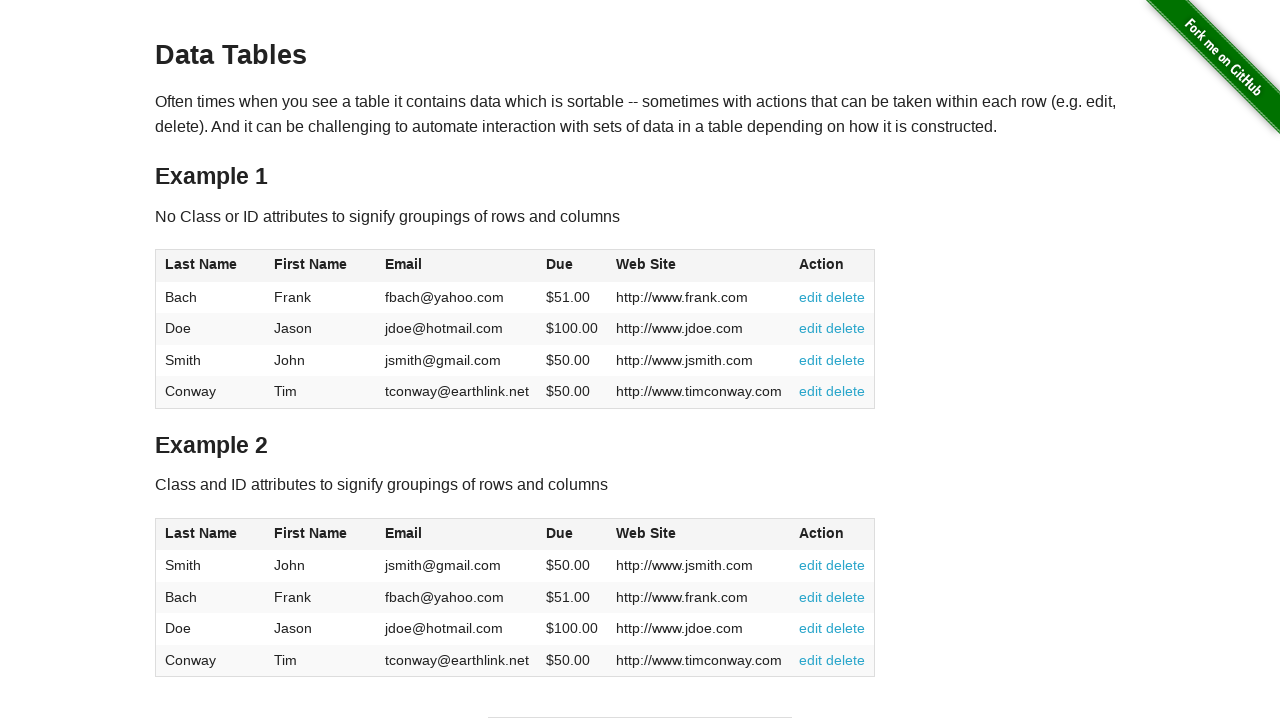

Retrieved all email elements from the table
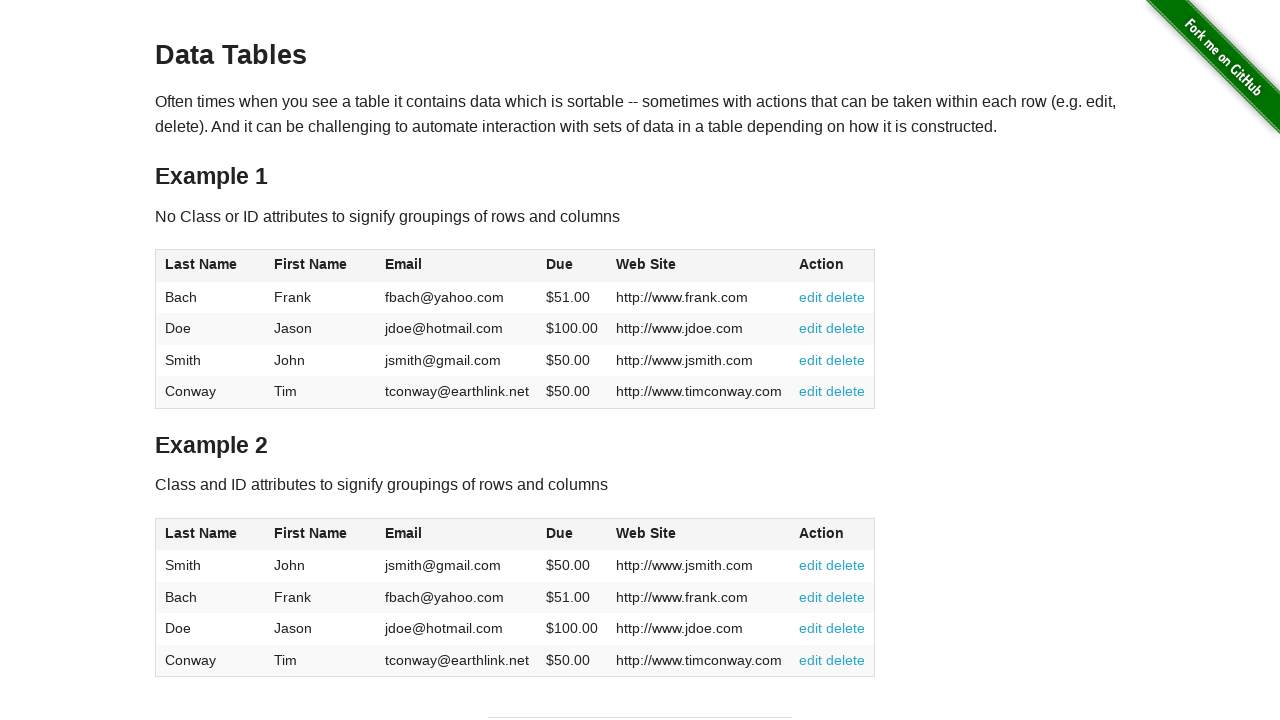

Extracted email text content from all email elements
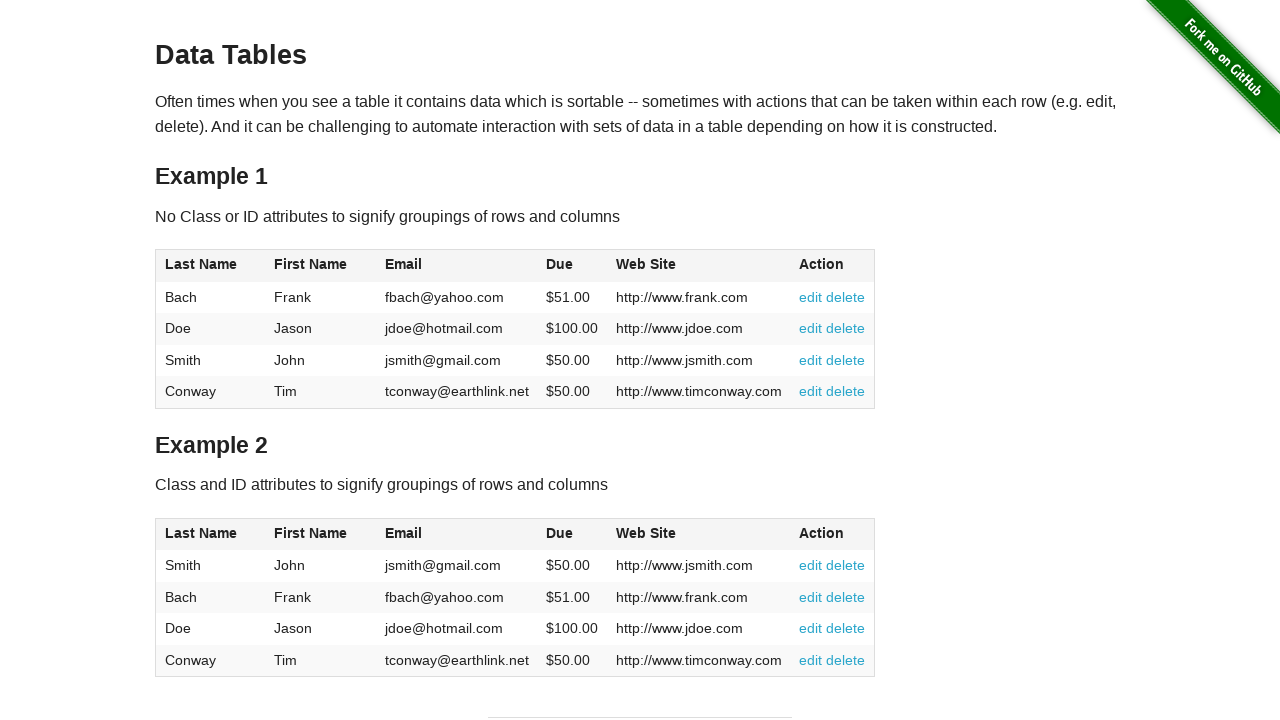

Verified email values are sorted in ascending alphabetical order
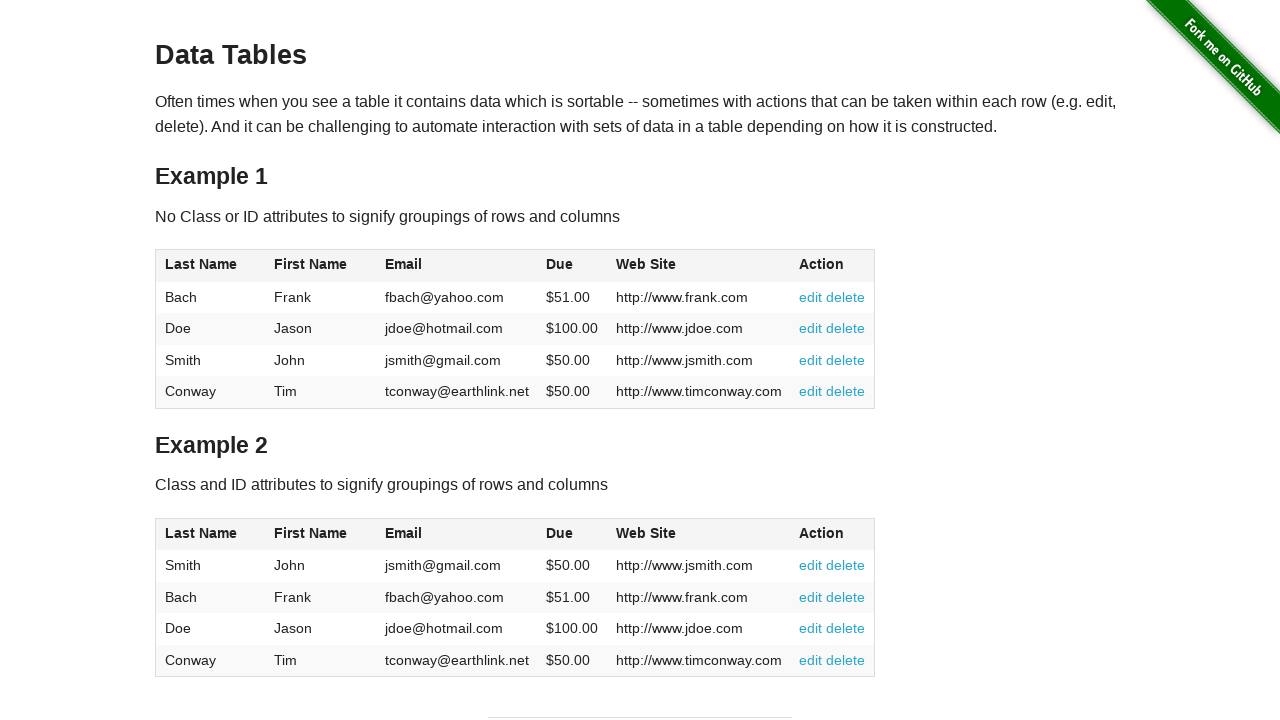

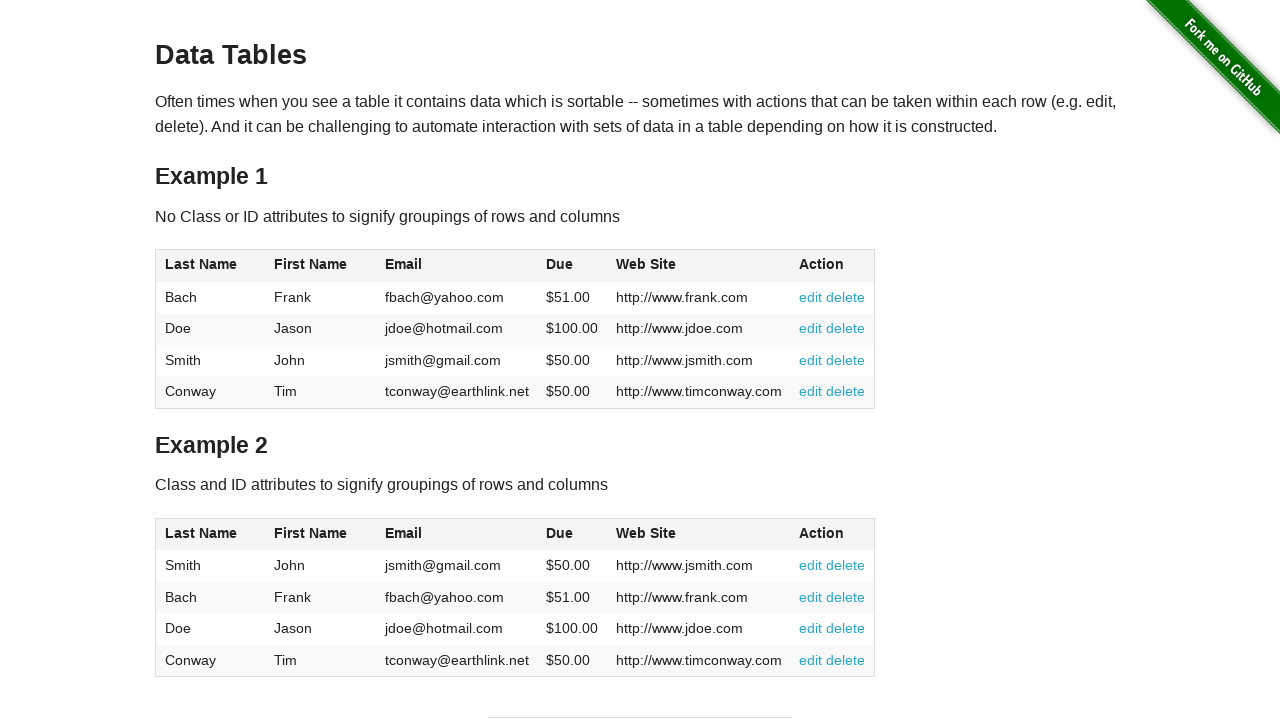